Tests the shopping cart functionality by clicking on a Samsung Galaxy S6 product, adding it to the cart, accepting the confirmation alert, and navigating back to the homepage via the store logo.

Starting URL: https://www.demoblaze.com/index.html

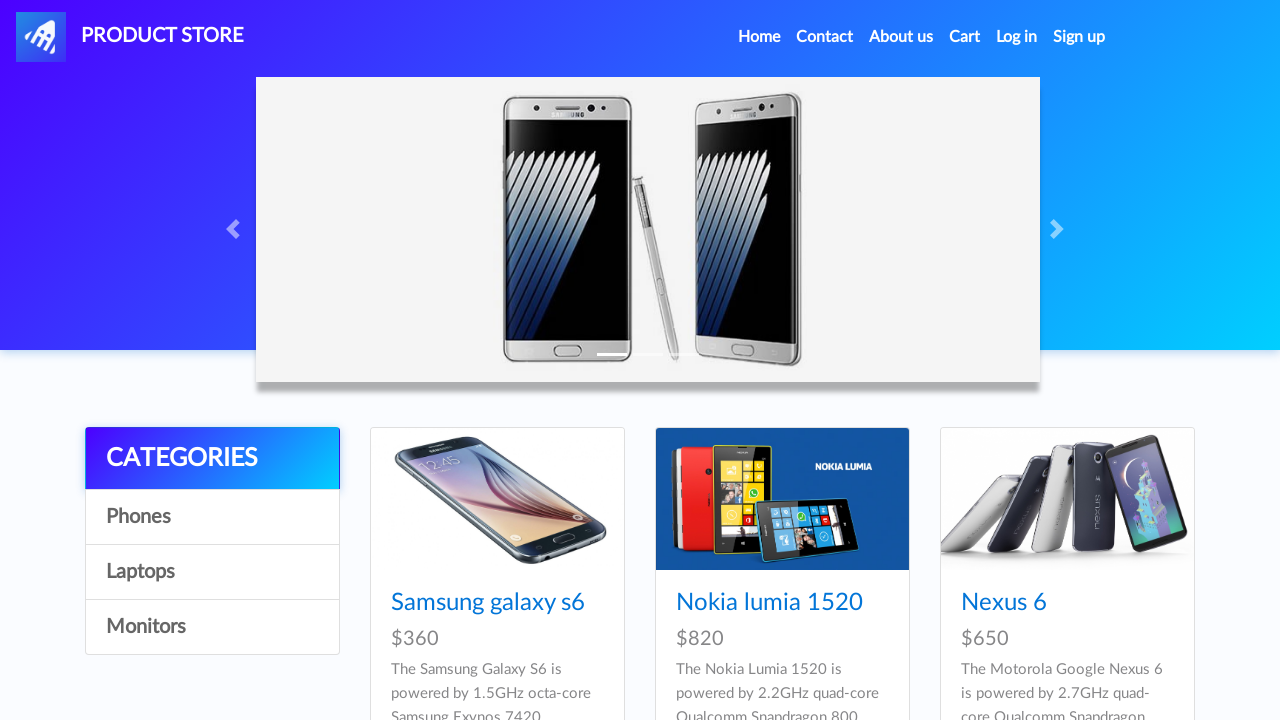

Clicked on Samsung Galaxy S6 product link at (488, 603) on text=Samsung galaxy s6
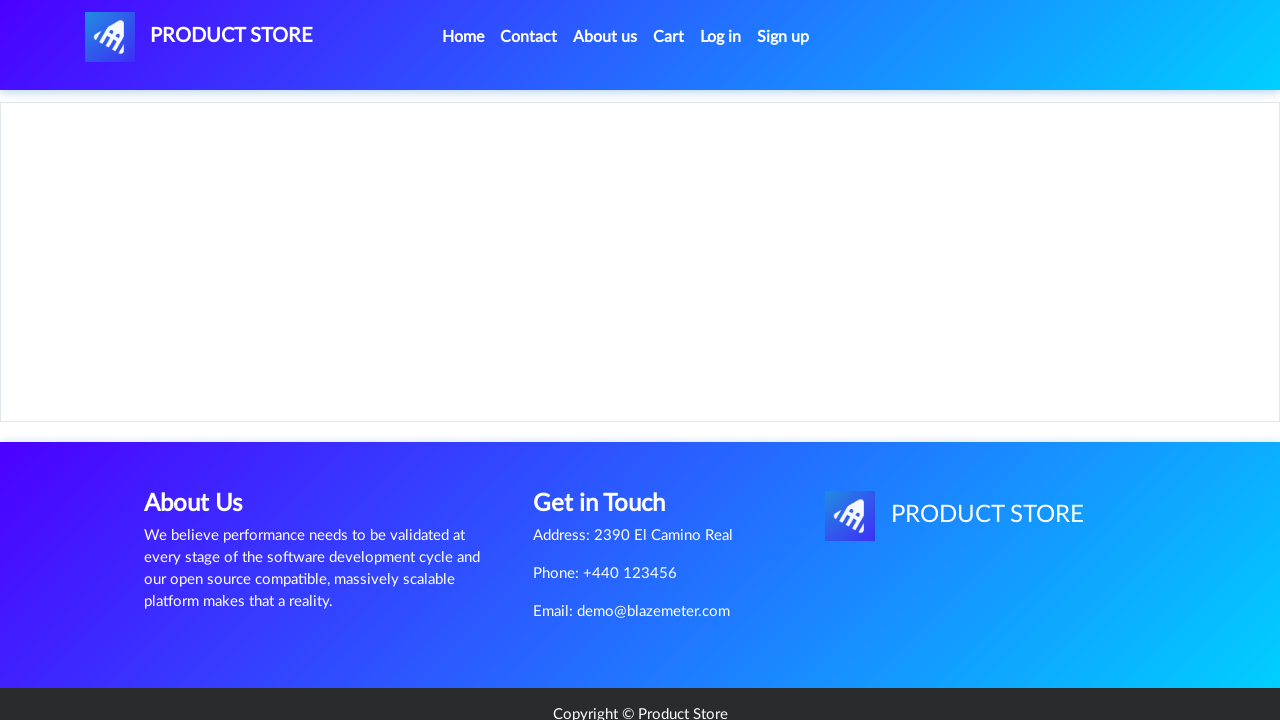

Product page loaded with Add to cart button visible
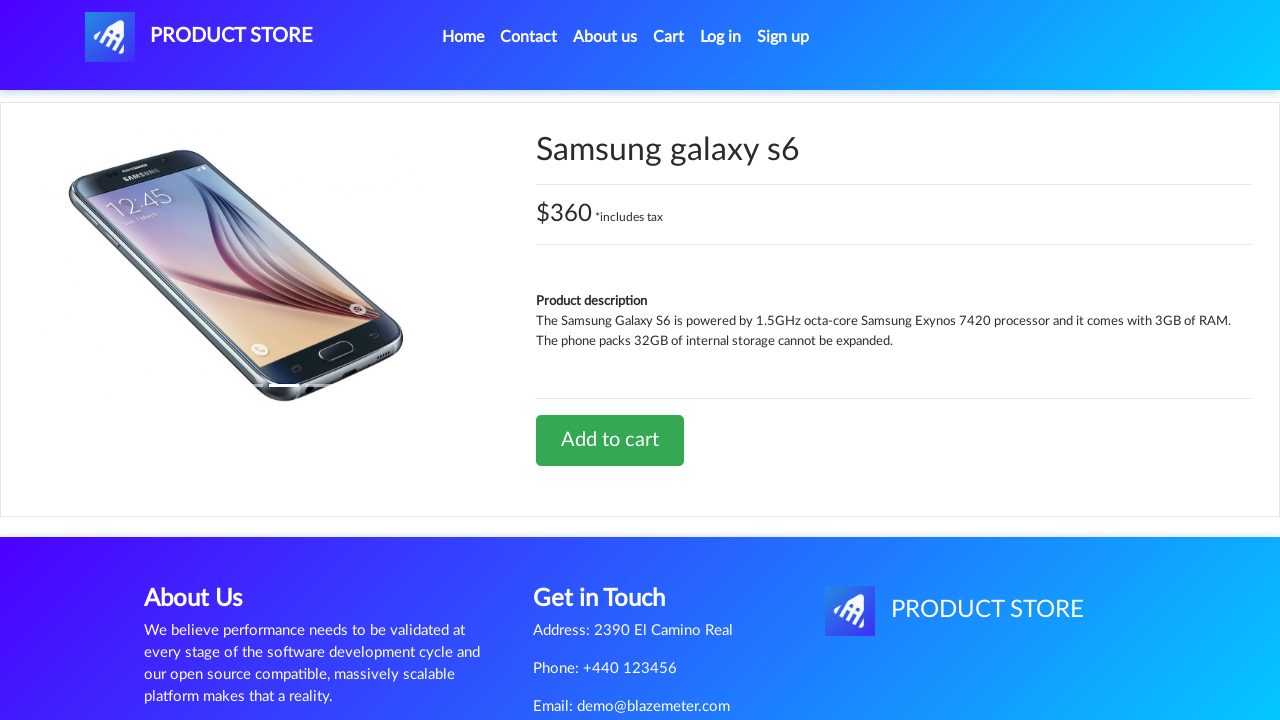

Clicked Add to cart button at (610, 440) on text=Add to cart
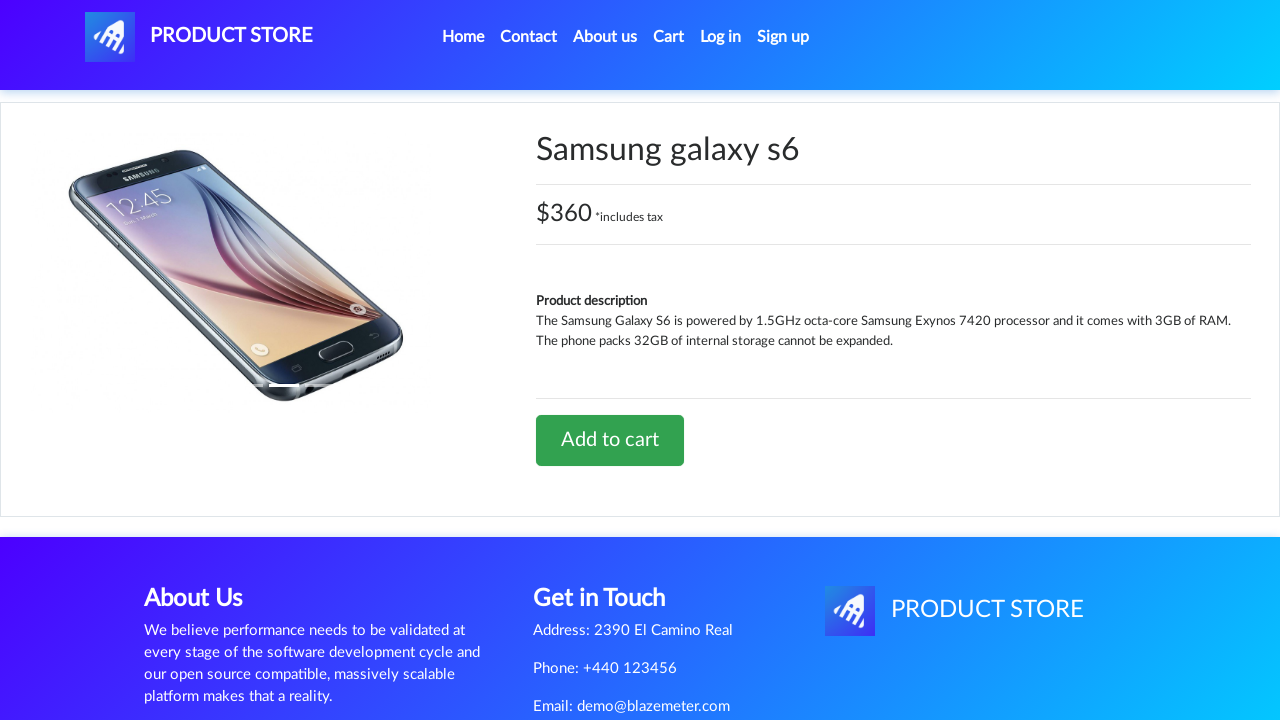

Set up dialog handler to accept confirmation alerts
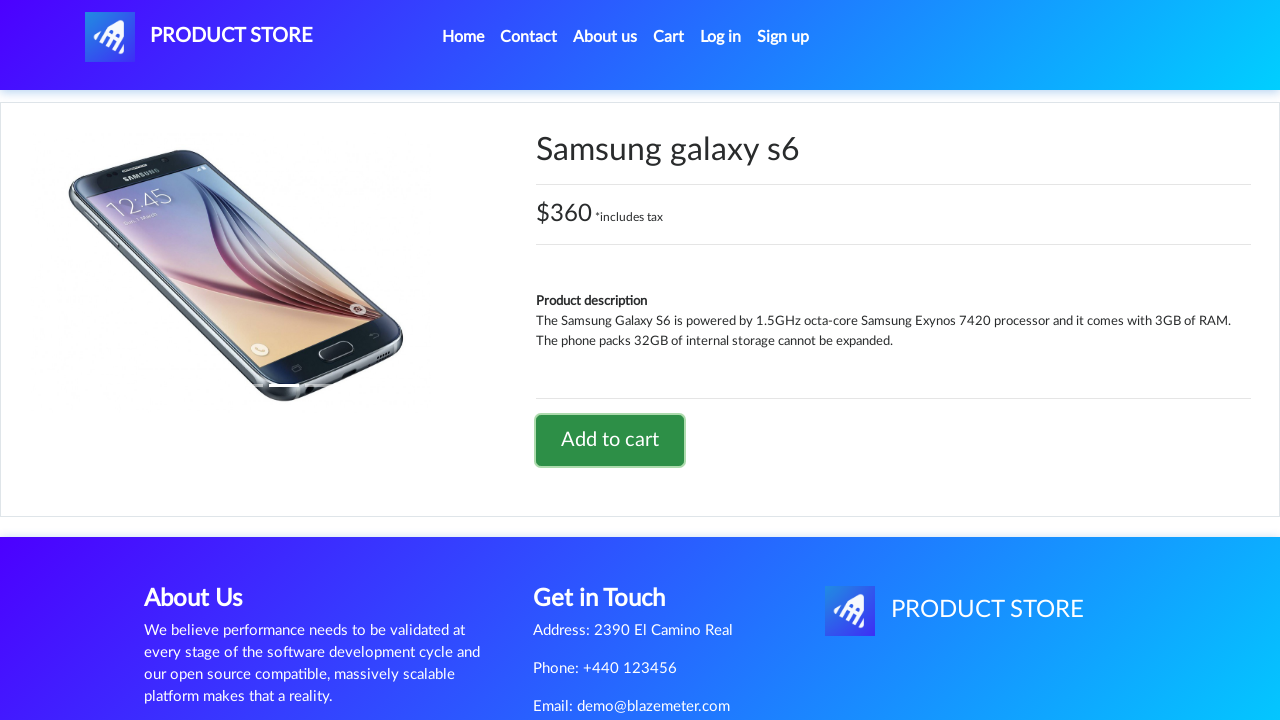

Waited for alert confirmation to be processed
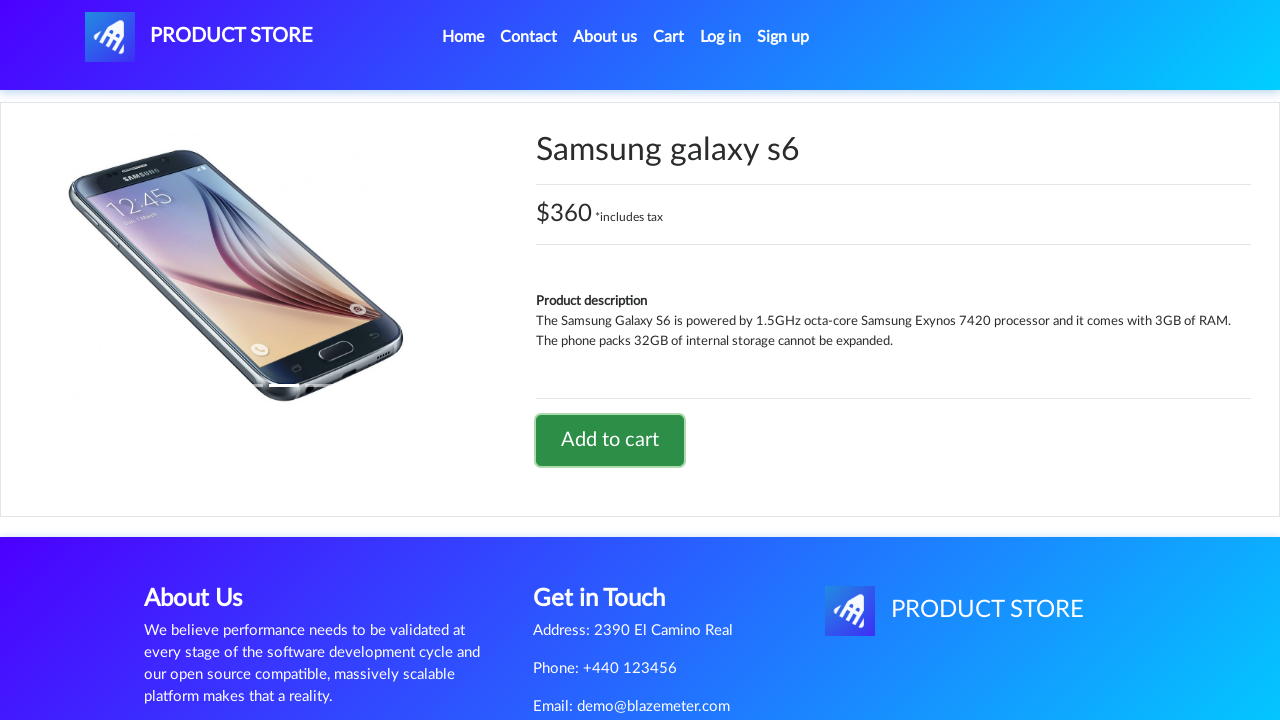

Clicked store logo to navigate back to homepage at (199, 37) on #nava
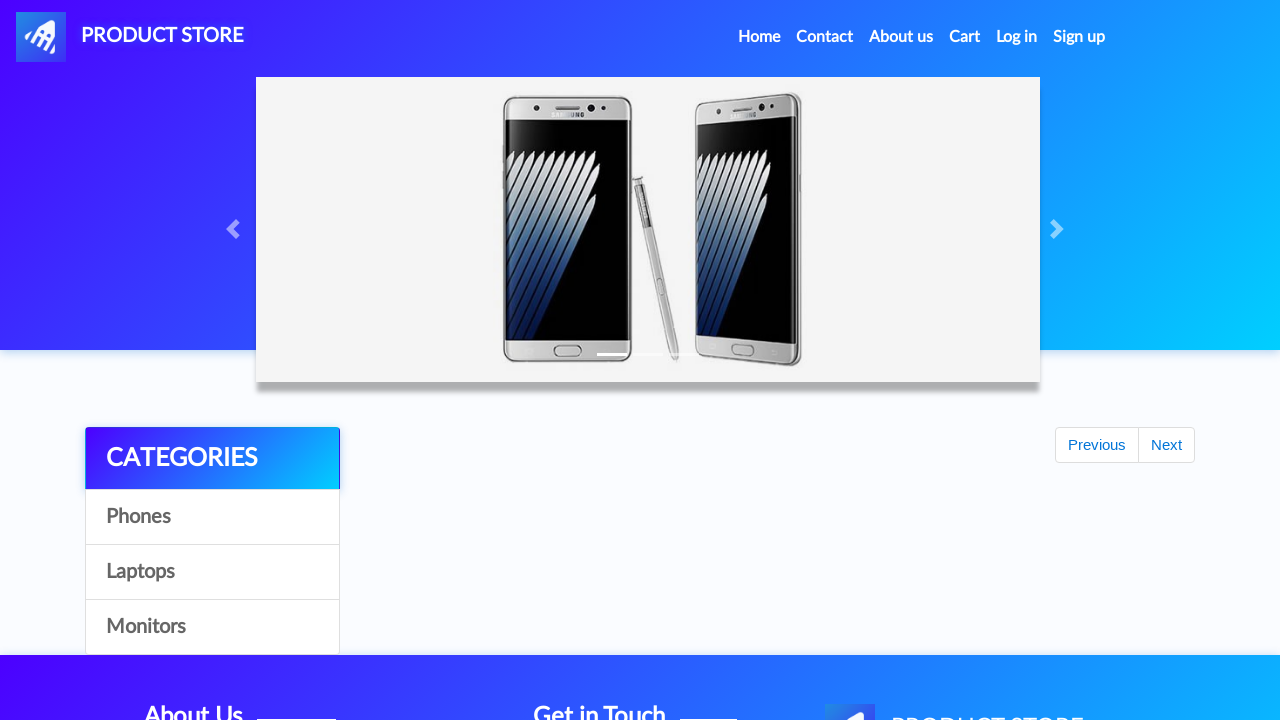

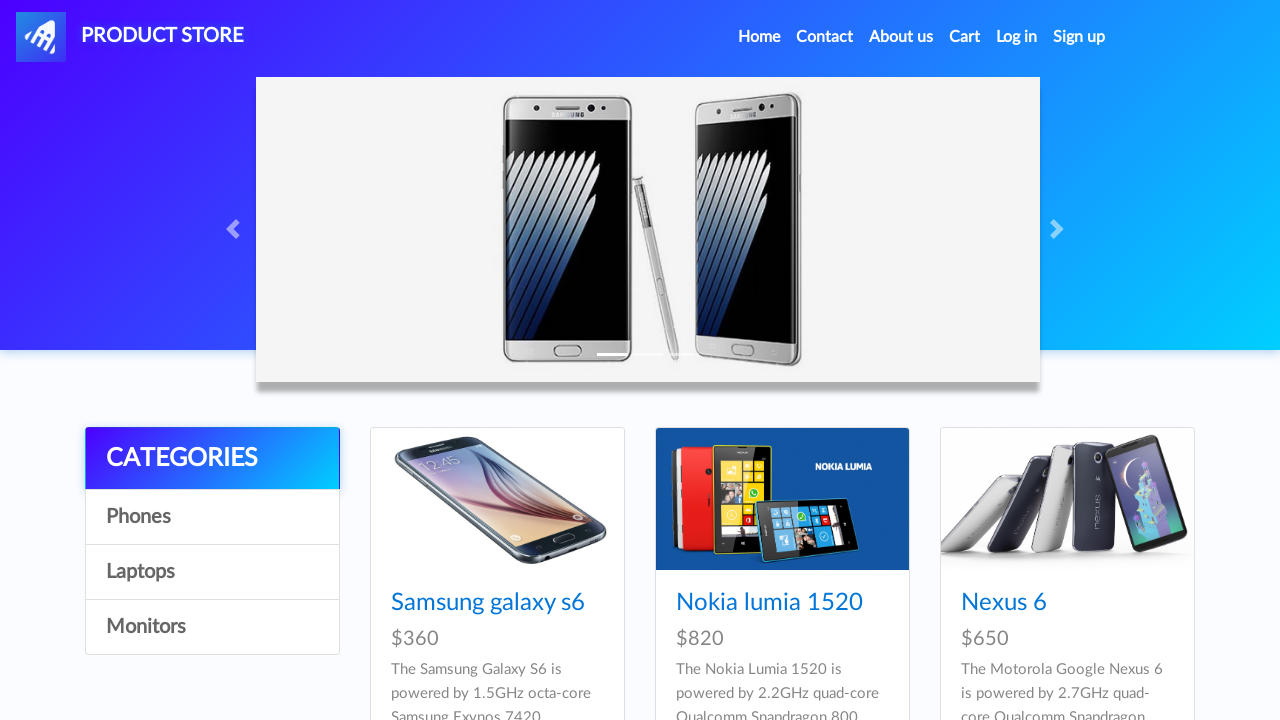